Navigates to the x-rates currency calculator with specified currency parameters and verifies that the conversion result is displayed on the page.

Starting URL: https://www.x-rates.com/calculator/?from=EUR&to=JPY&amount=250

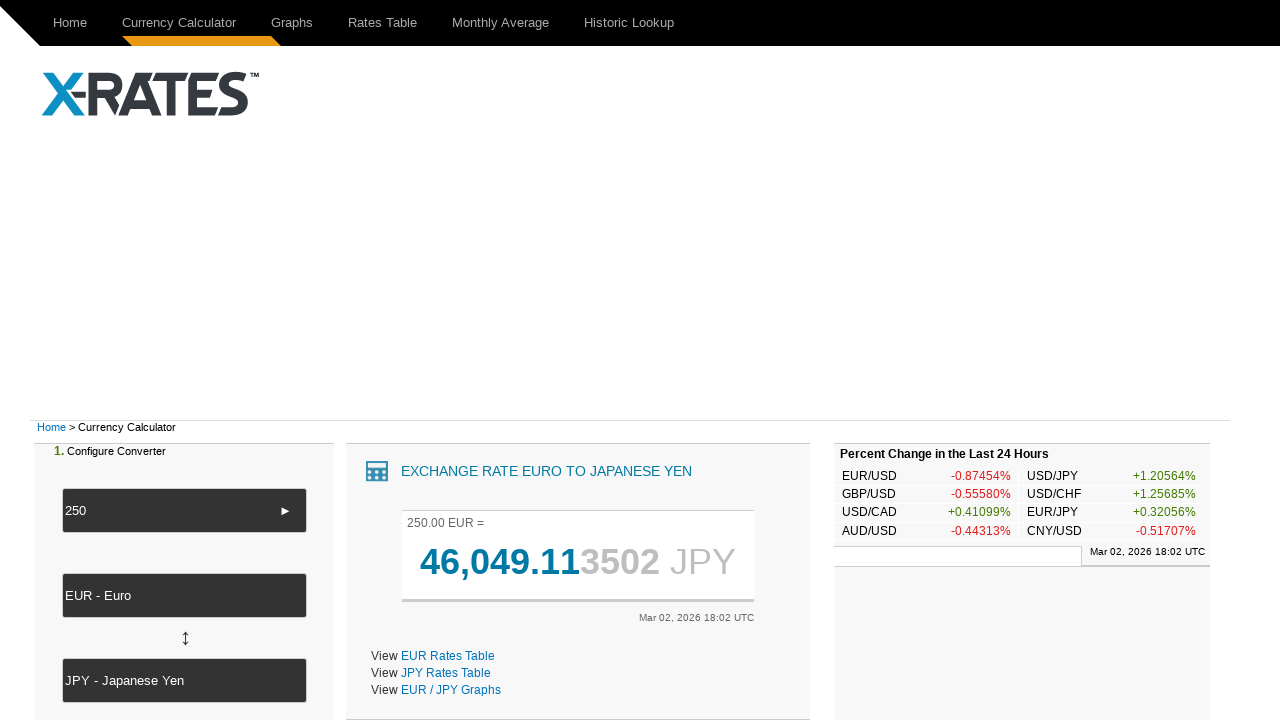

Currency conversion output box loaded
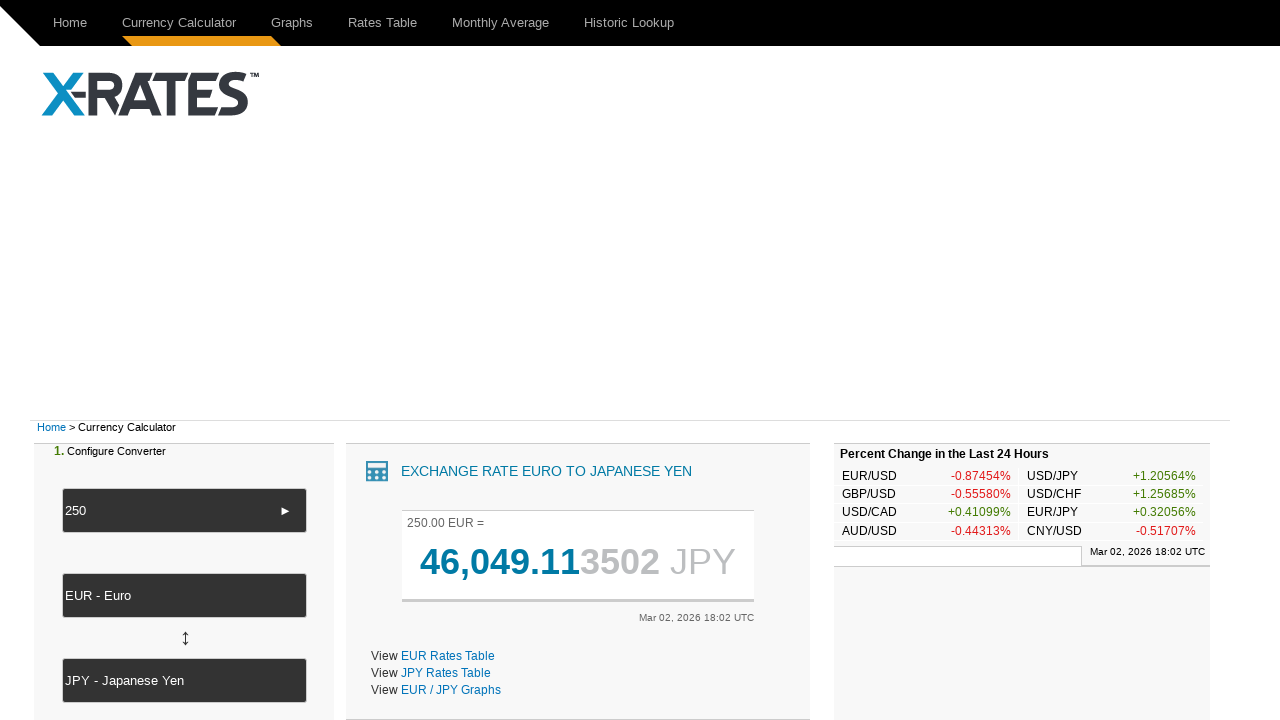

Conversion text element is present
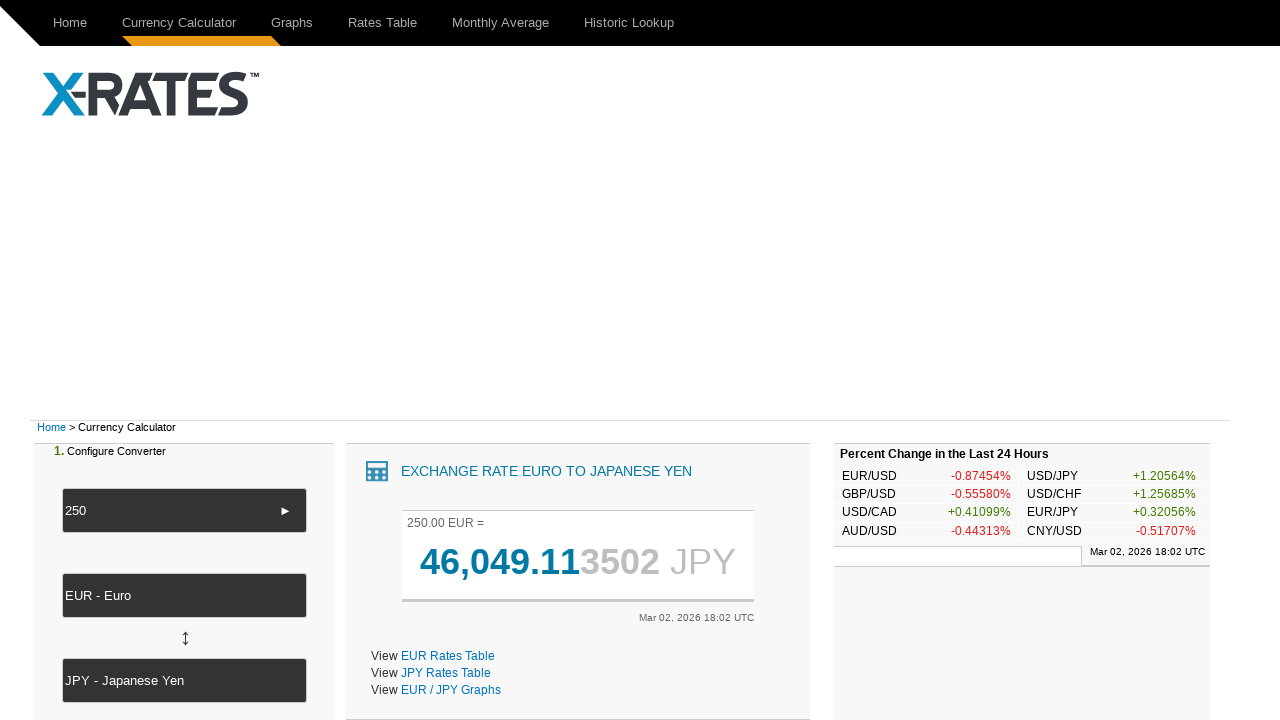

Conversion result element is present
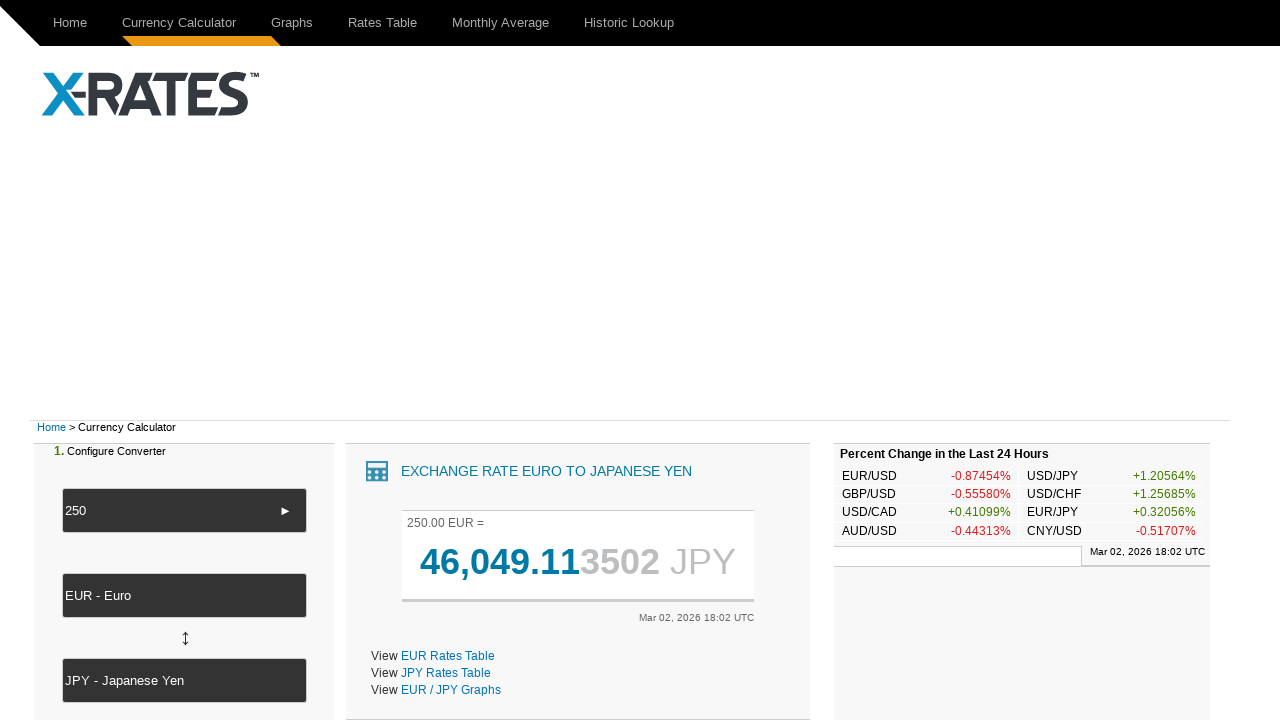

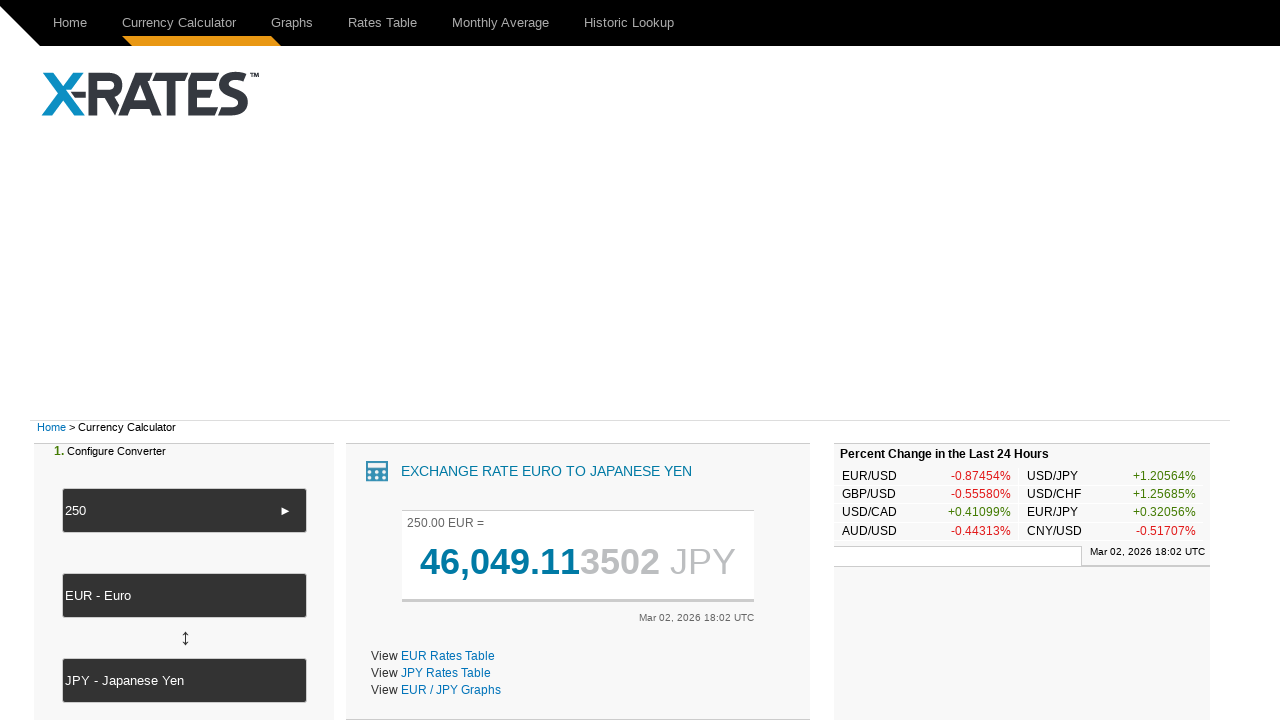